Tests that the Best Buy homepage URL matches the expected URL

Starting URL: https://www.bestbuy.com/

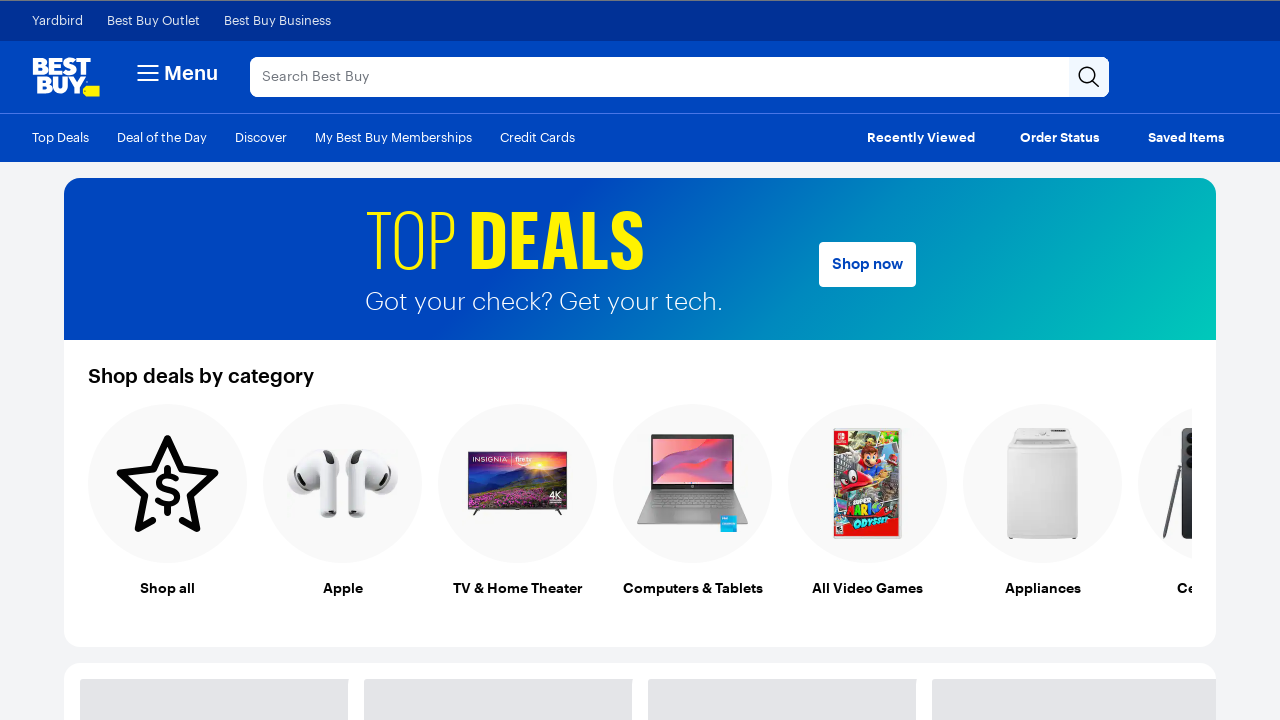

Verified that Best Buy homepage URL matches expected URL
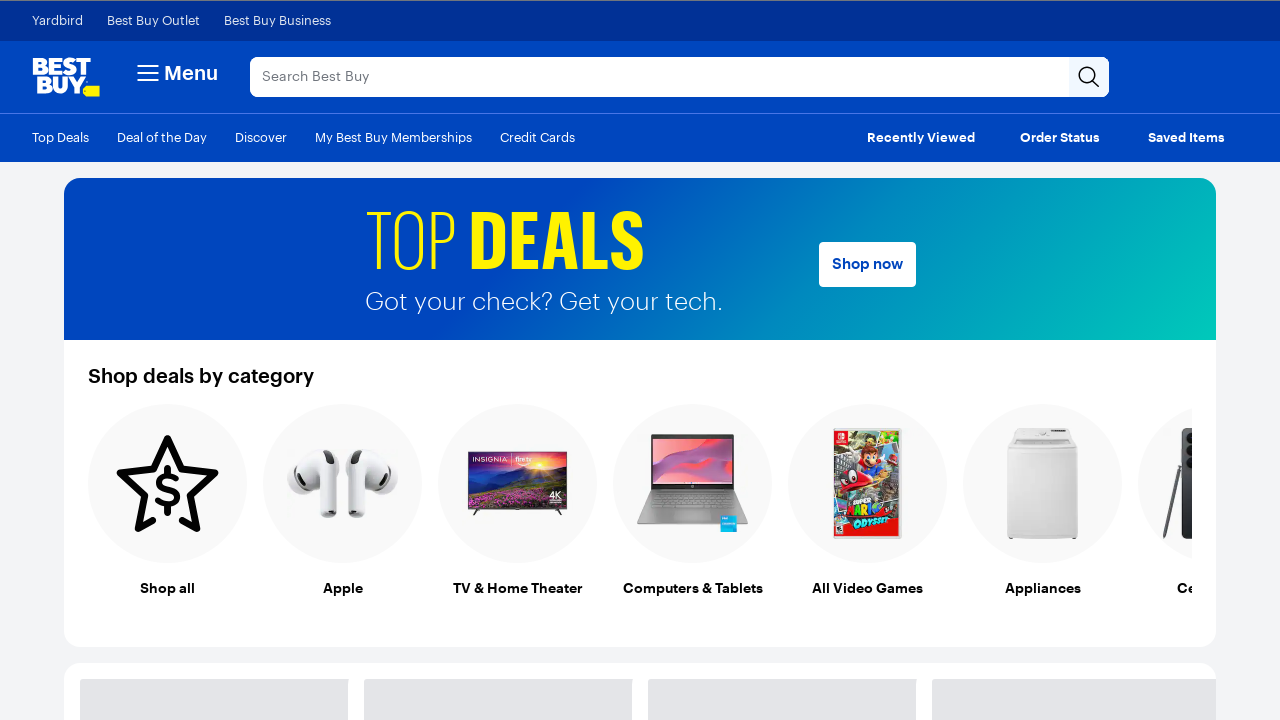

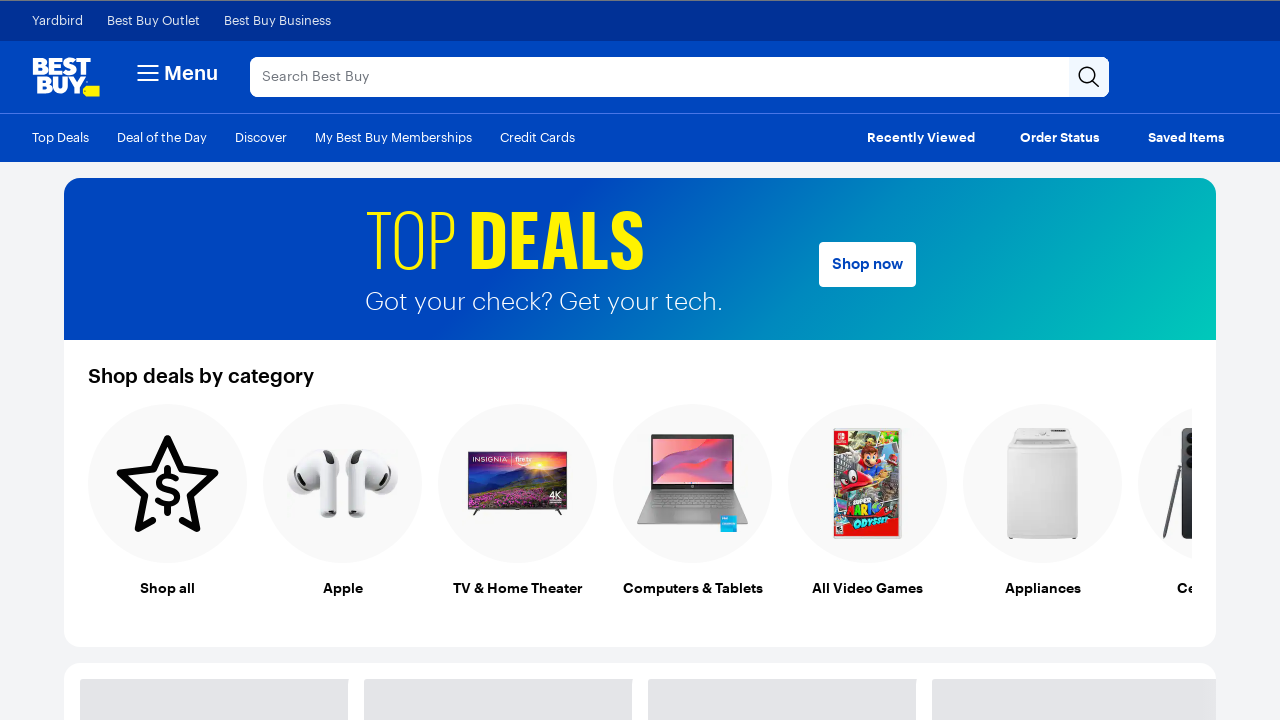